Tests a web form by filling in the text input field with sample text. The test demonstrates locating elements using XPath selectors on Selenium's demo web form page.

Starting URL: https://www.selenium.dev/selenium/web/web-form.html

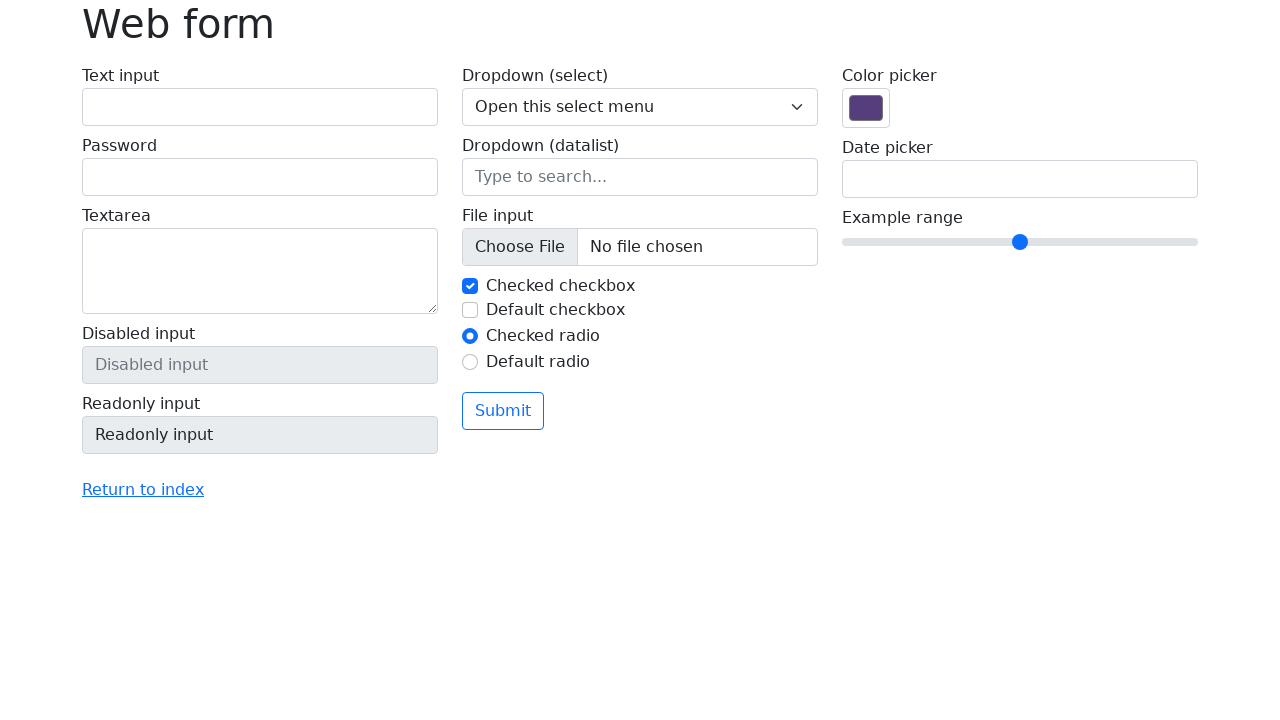

Filled text input field with 'Sample test input text' on input#my-text-id
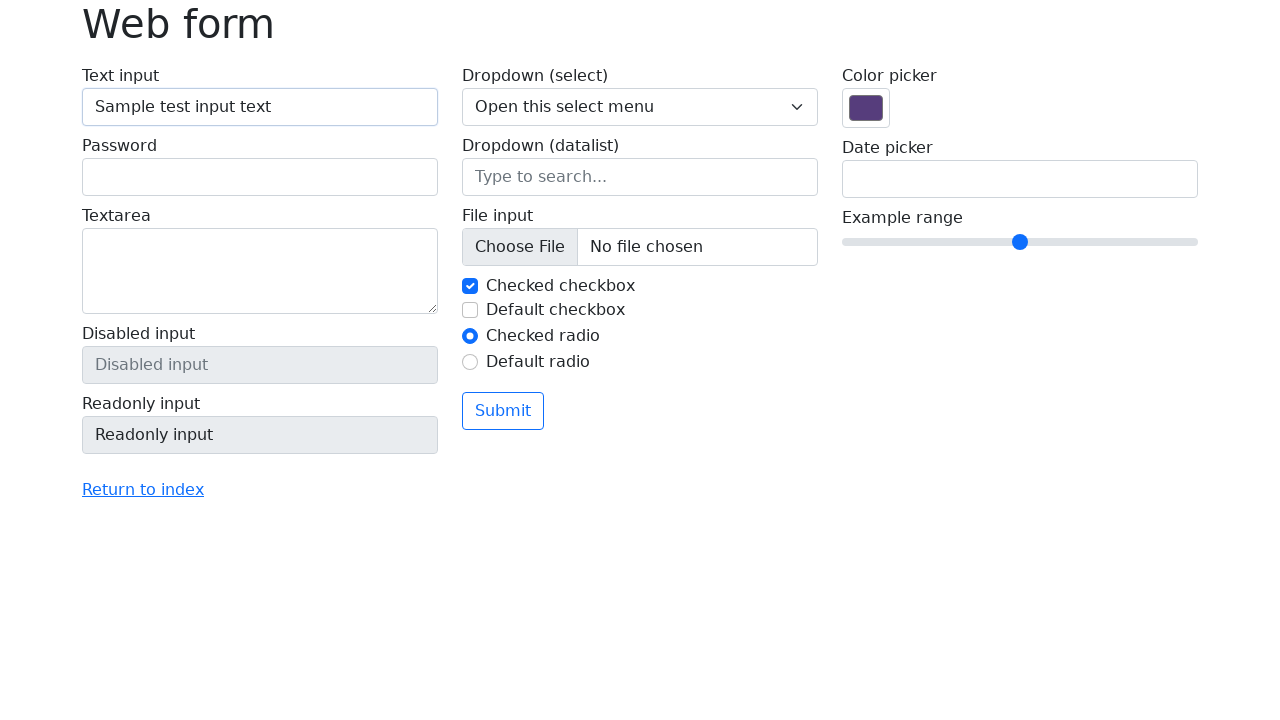

Waited 500ms for input to be registered
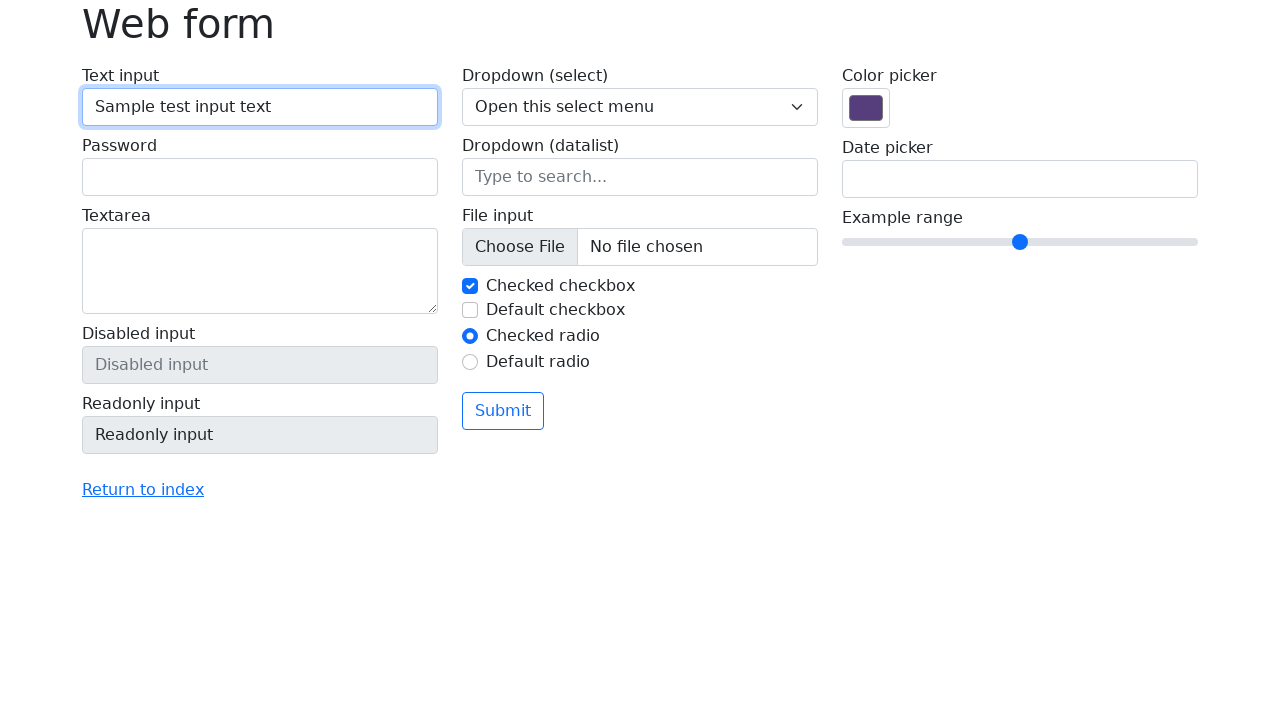

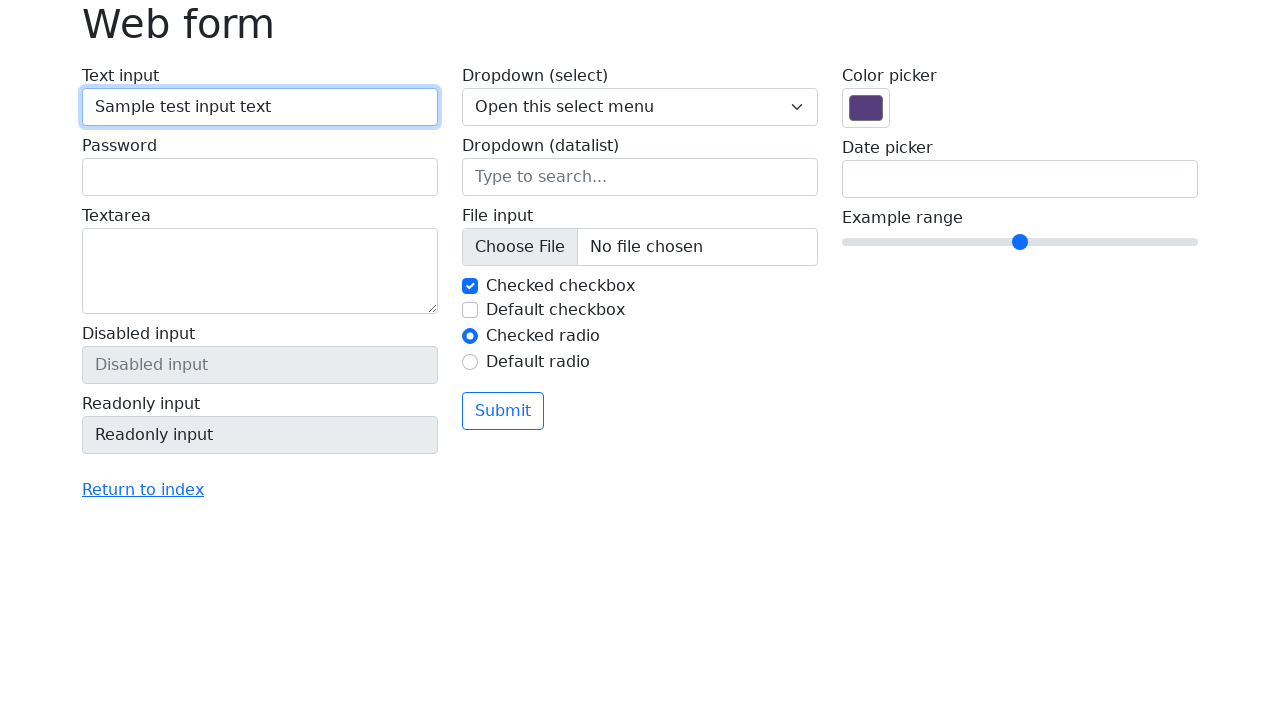